Opens the Rahul Shetty Academy homepage and verifies the page loads by checking the title and URL are accessible.

Starting URL: https://rahulshettyacademy.com

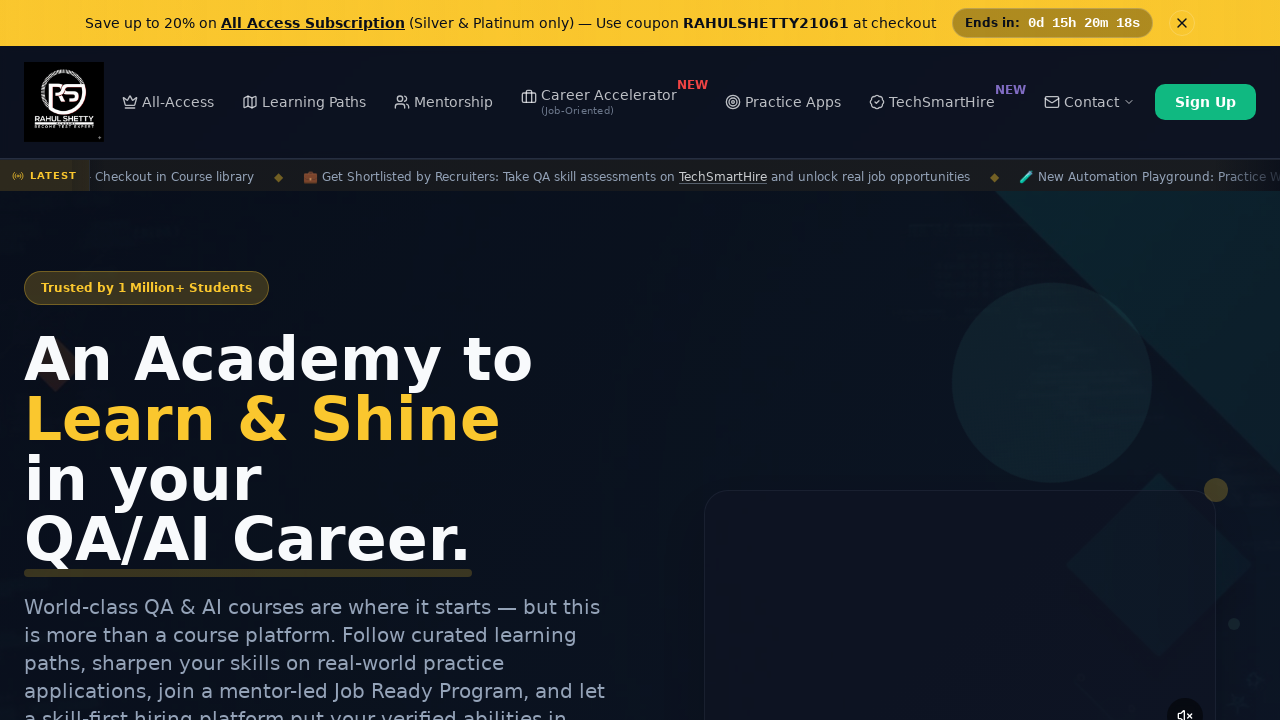

Navigated to Rahul Shetty Academy homepage
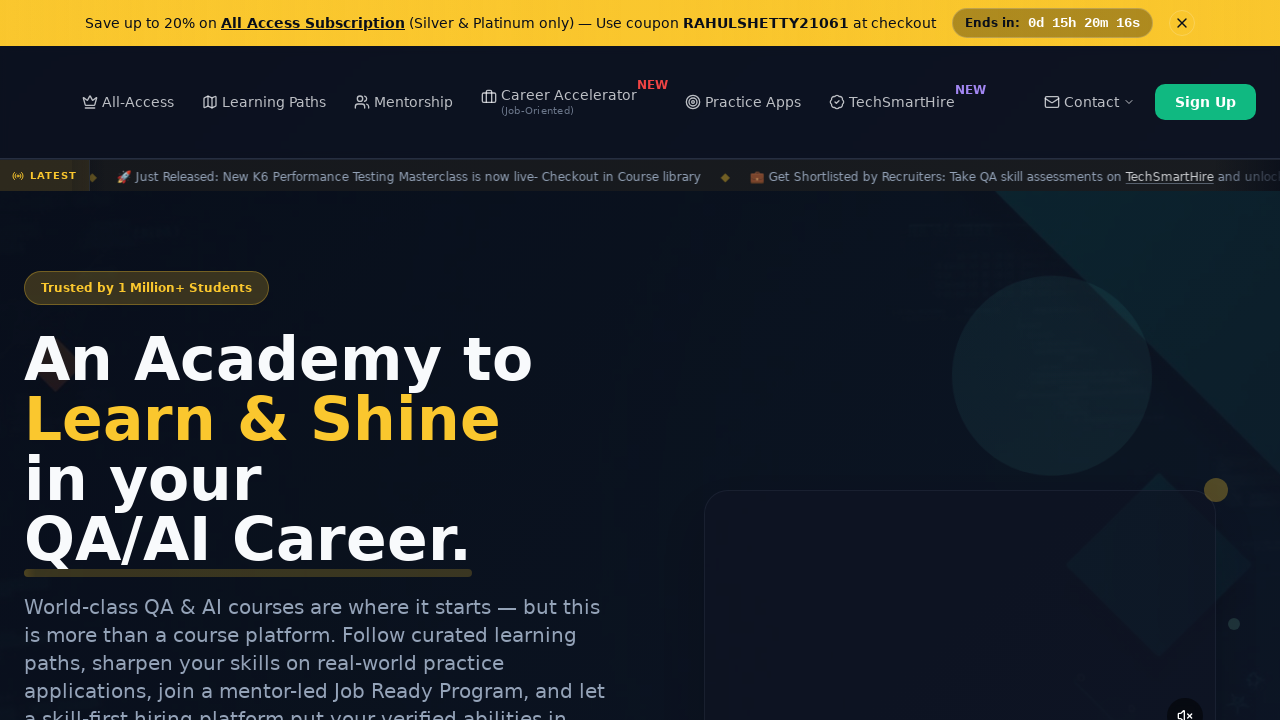

Page DOM content fully loaded
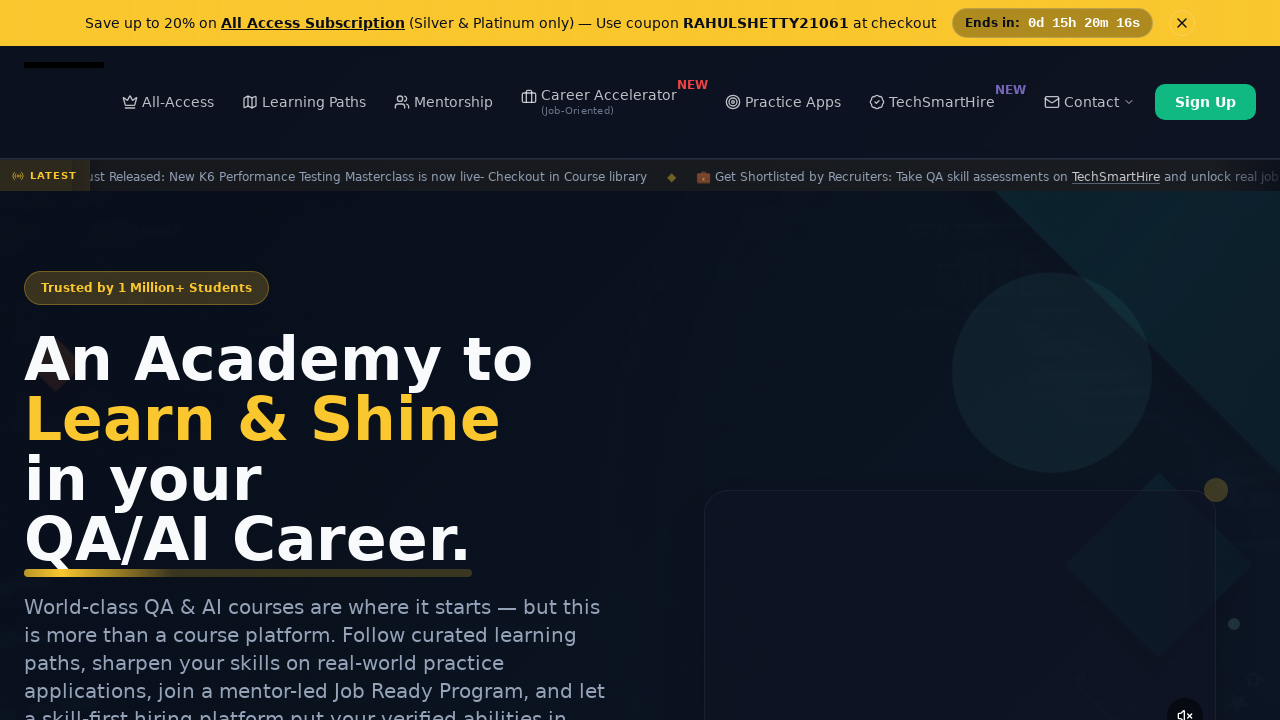

Retrieved page title: 'Rahul Shetty Academy | QA Automation, Playwright, AI Testing & Online Training'
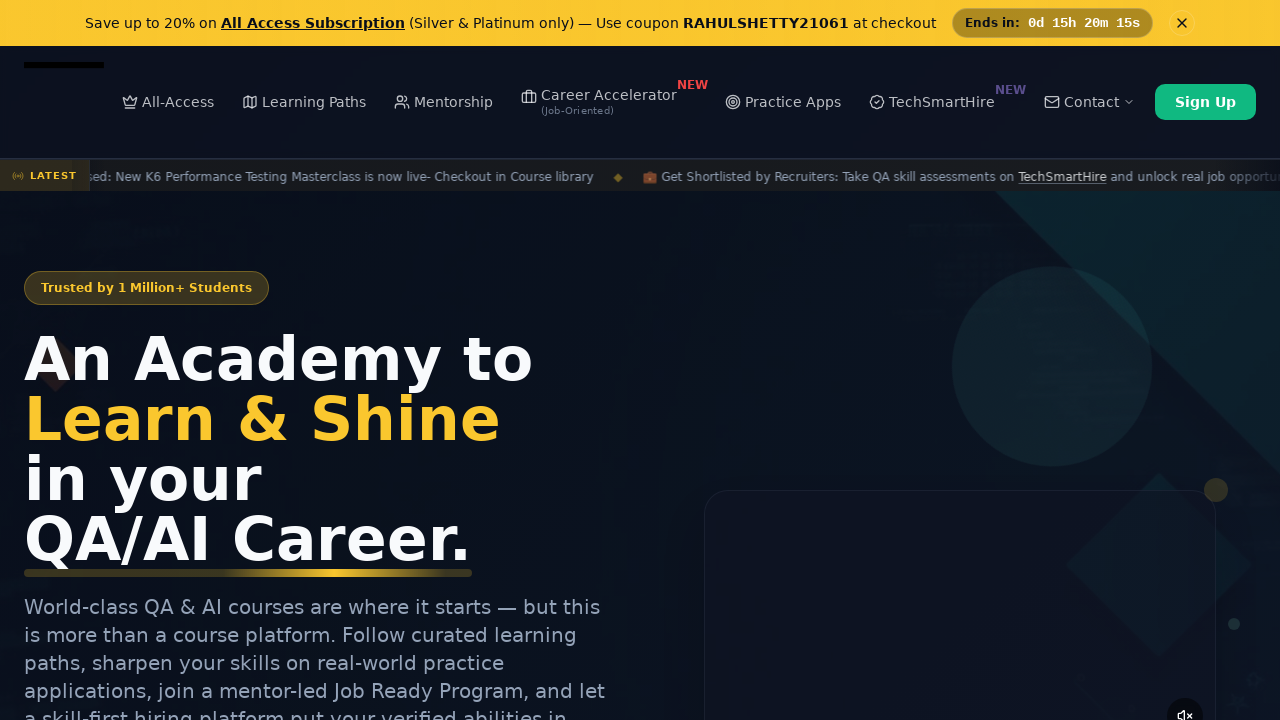

Retrieved current URL: 'https://rahulshettyacademy.com/'
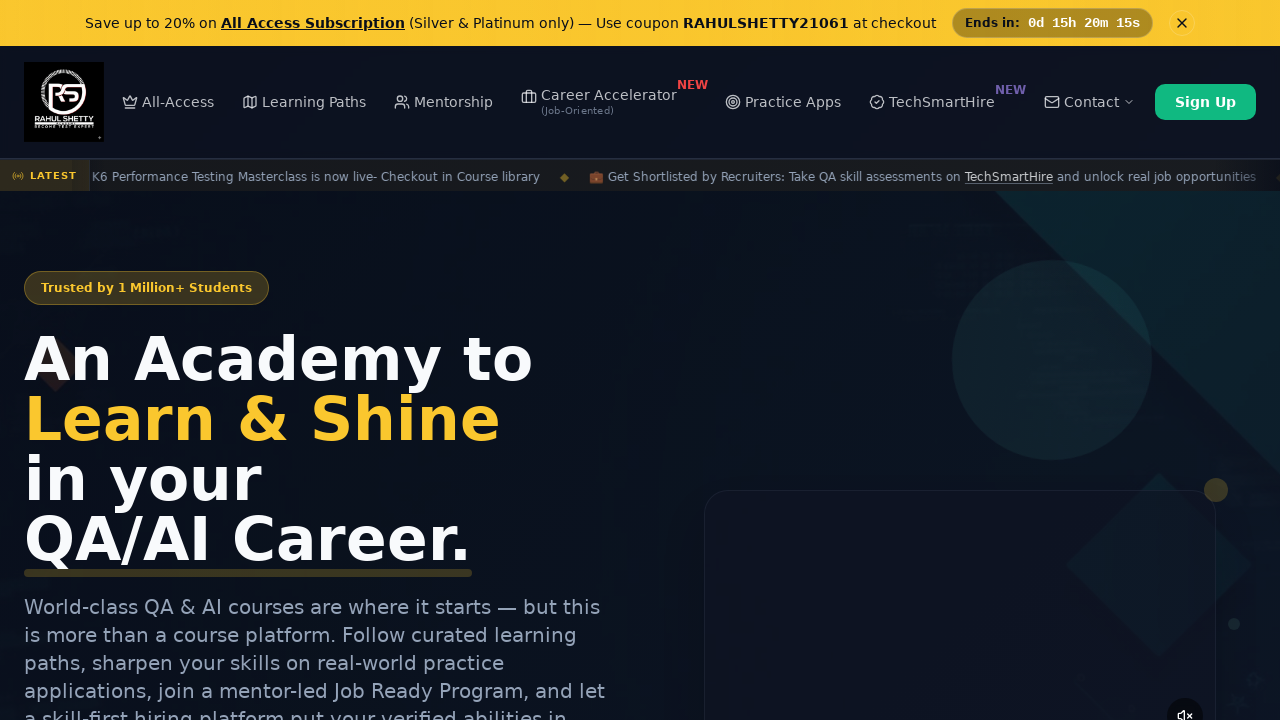

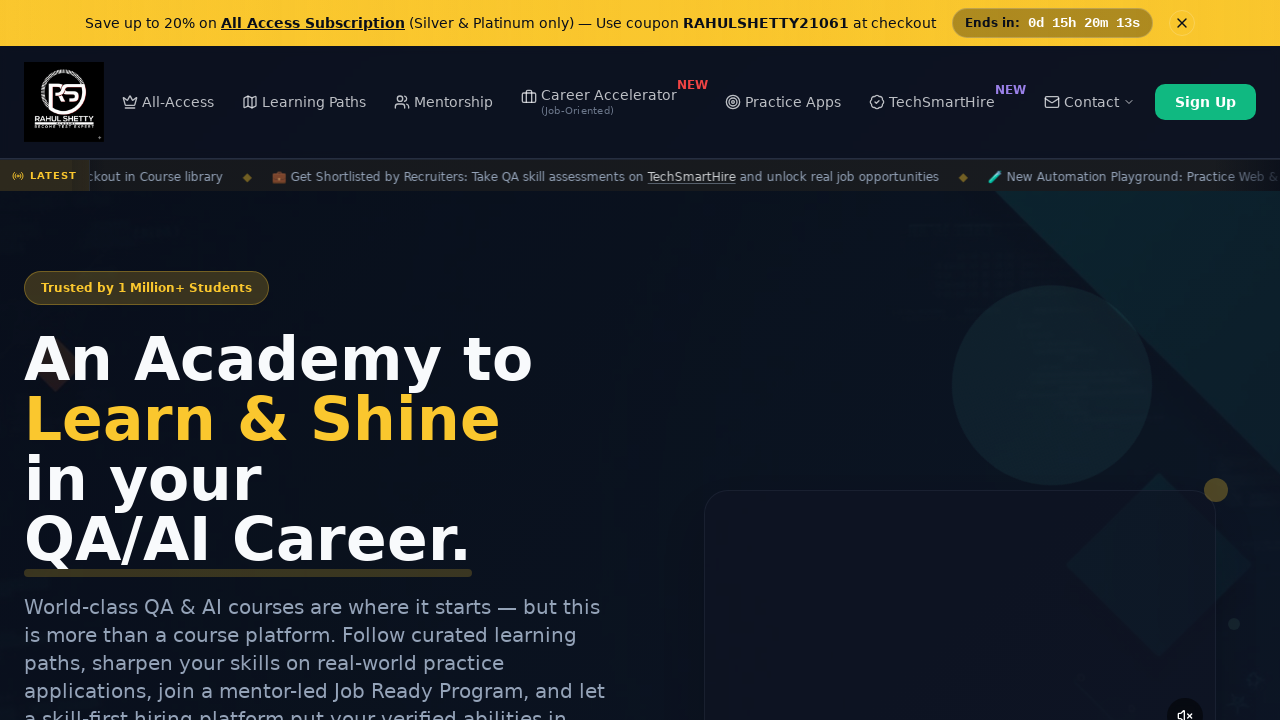